Tests the text box form by filling in user name, email, current address, and permanent address fields, then submitting the form

Starting URL: https://demoqa.com/text-box

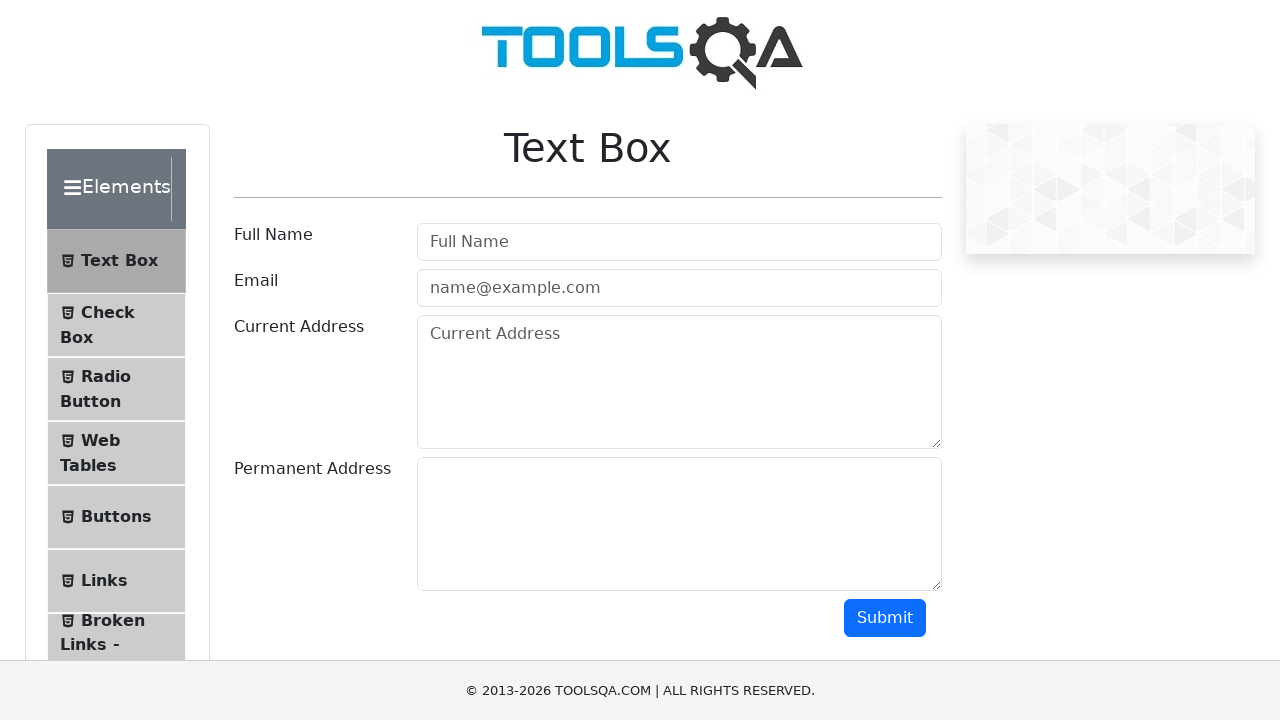

Filled user name field with 'Marcus Thompson' on #userName
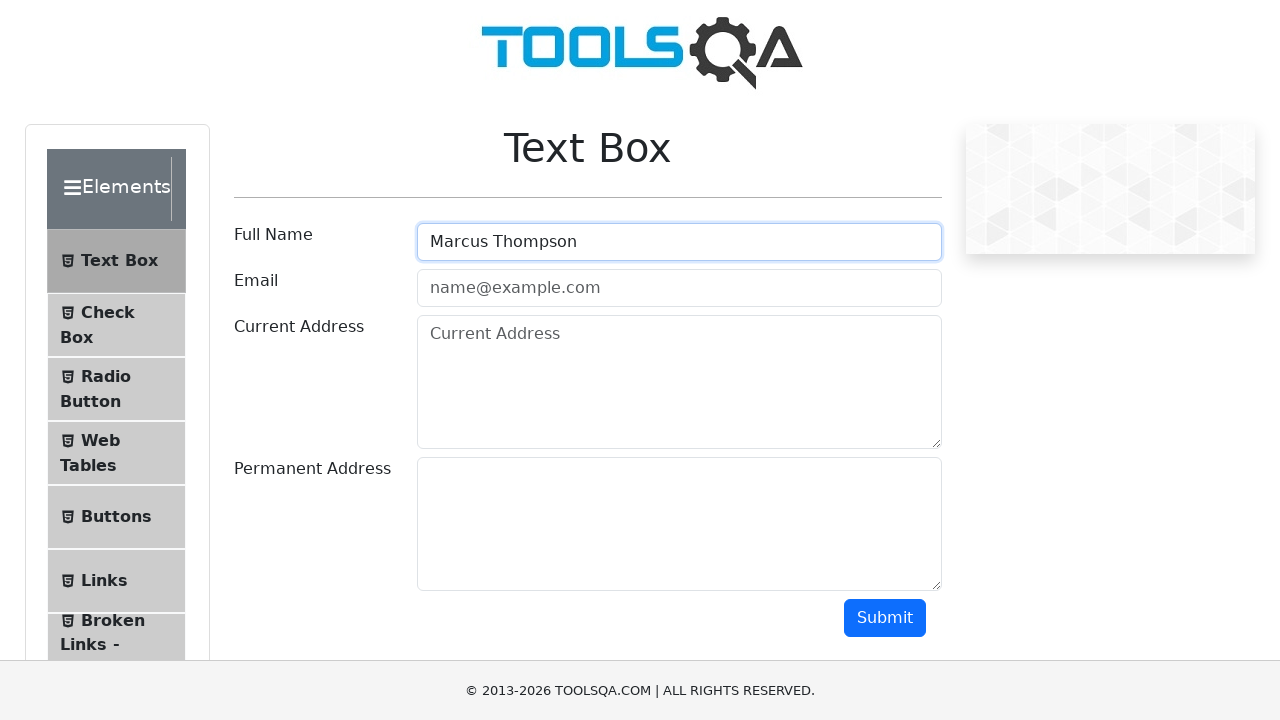

Filled user email field with 'marcus.thompson@example.com' on #userEmail
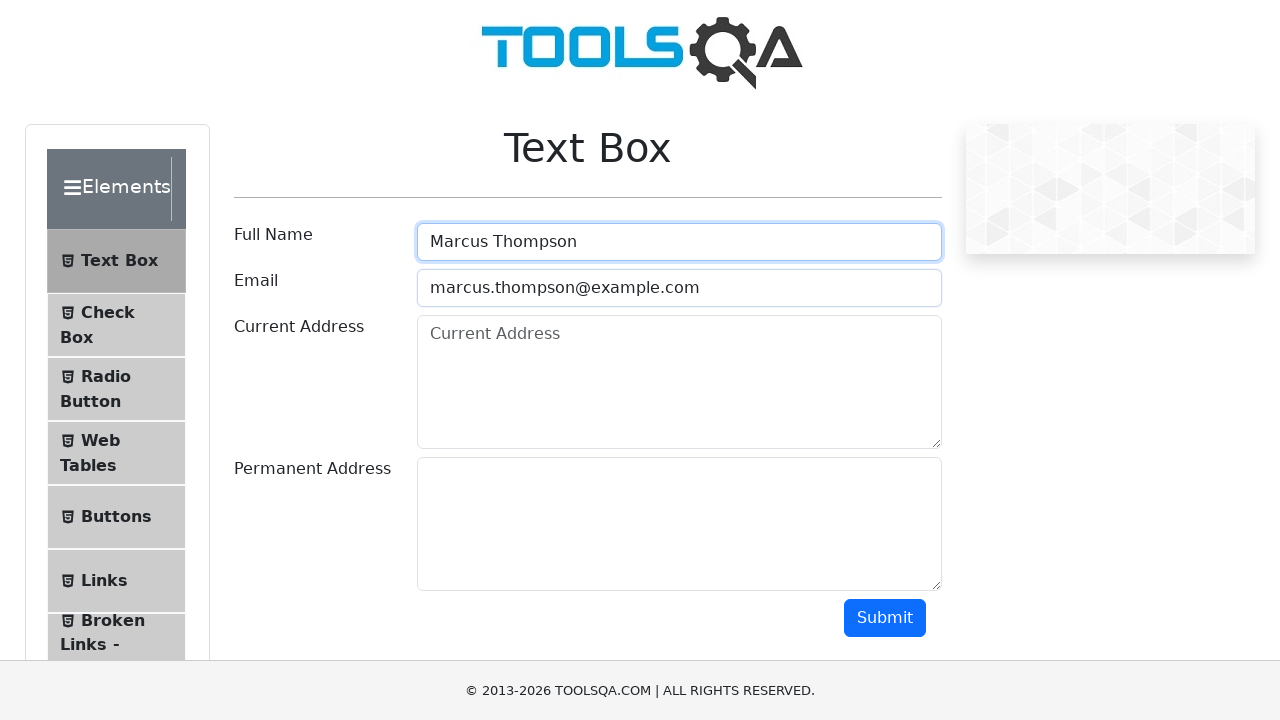

Filled current address field with '742 Maple Street, Apt 5B' on #currentAddress
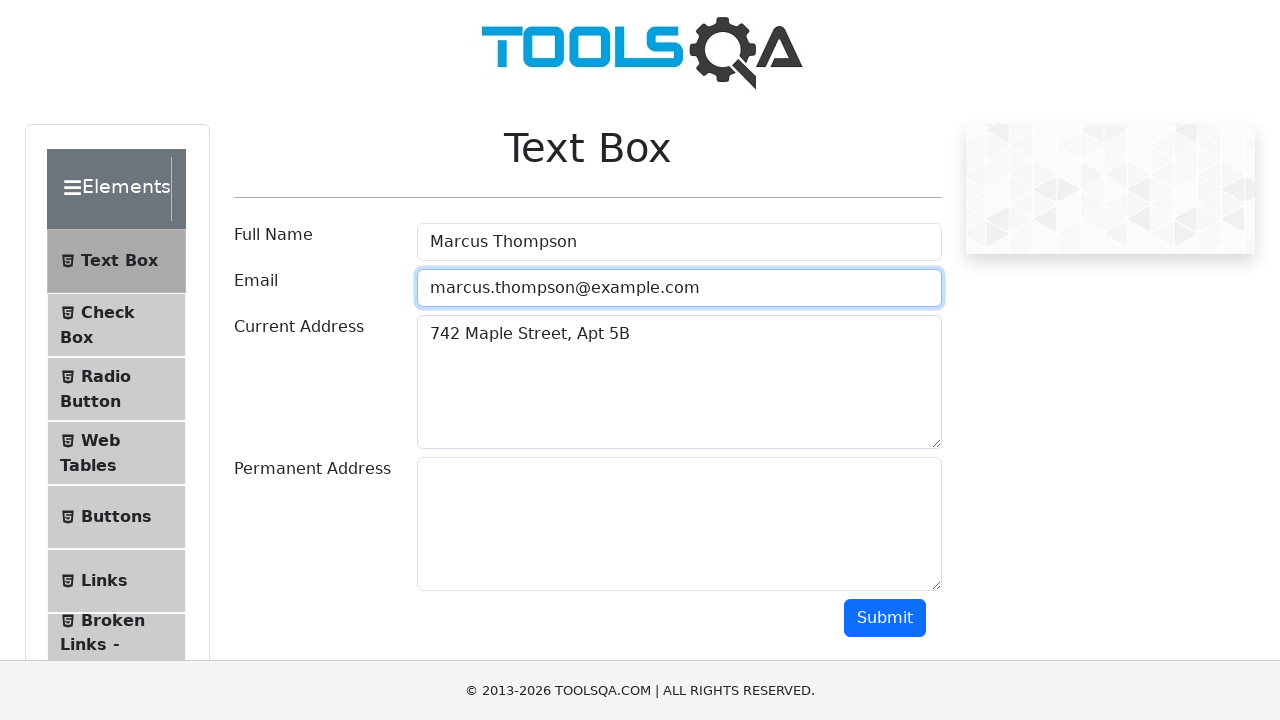

Filled permanent address field with '1200 Oak Avenue' on #permanentAddress
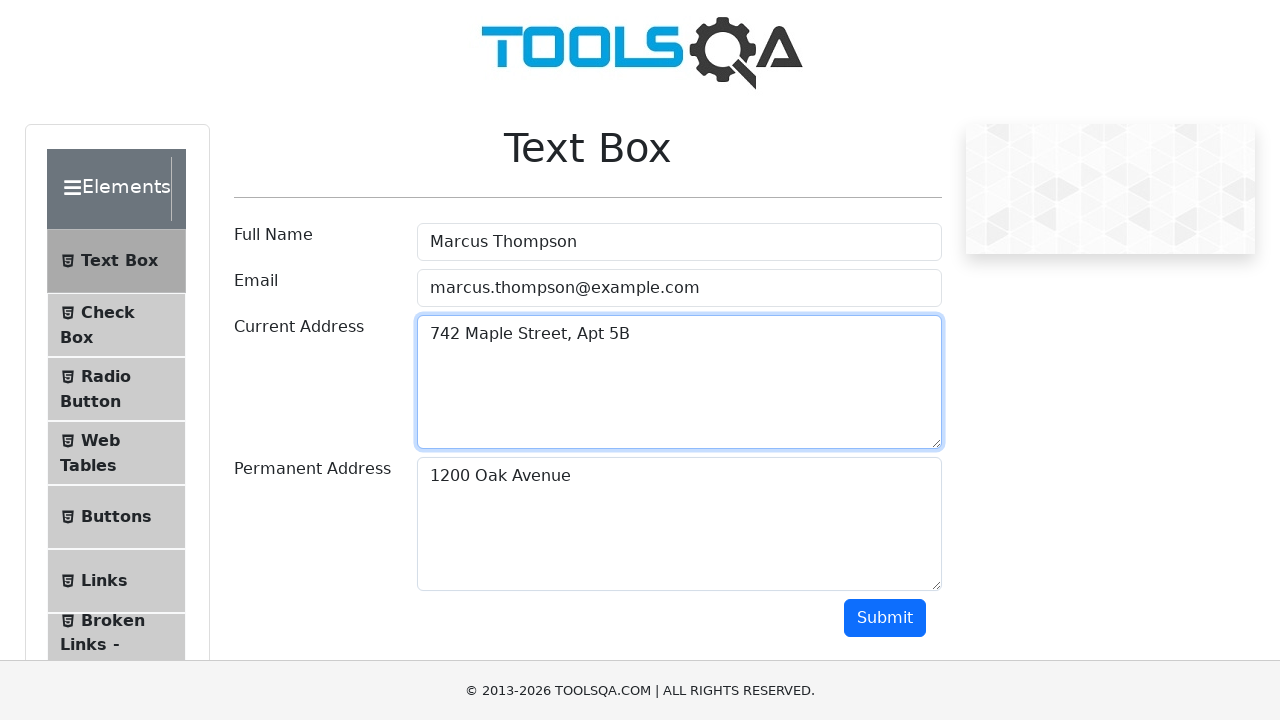

Clicked submit button to submit the text box form at (885, 618) on #submit
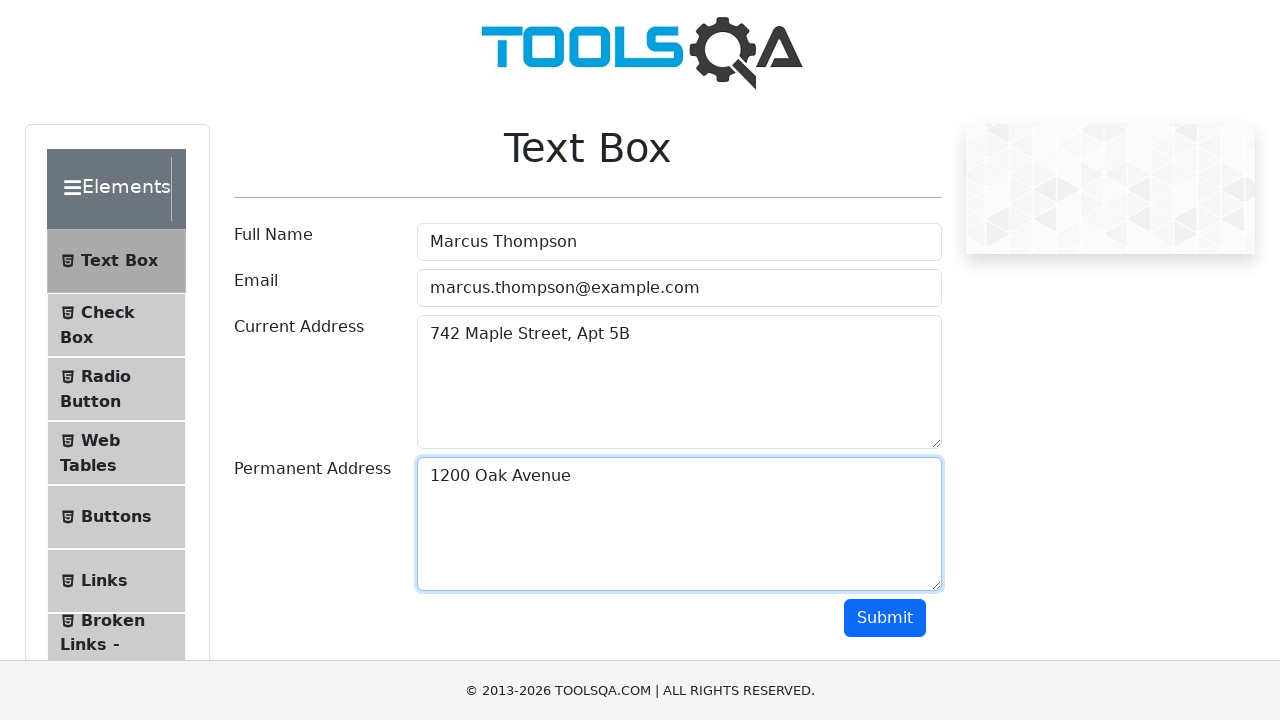

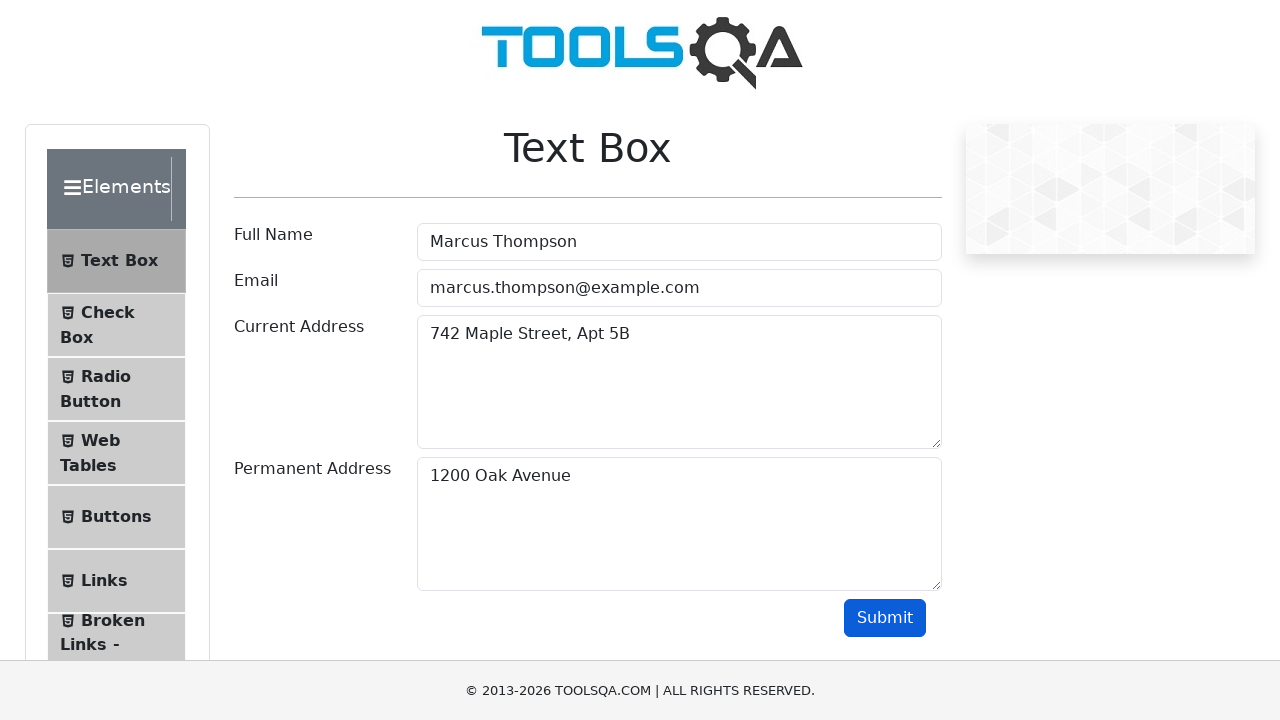